Opens the GitHub Shop/Careers page from the footer or navigation

Starting URL: https://github.com

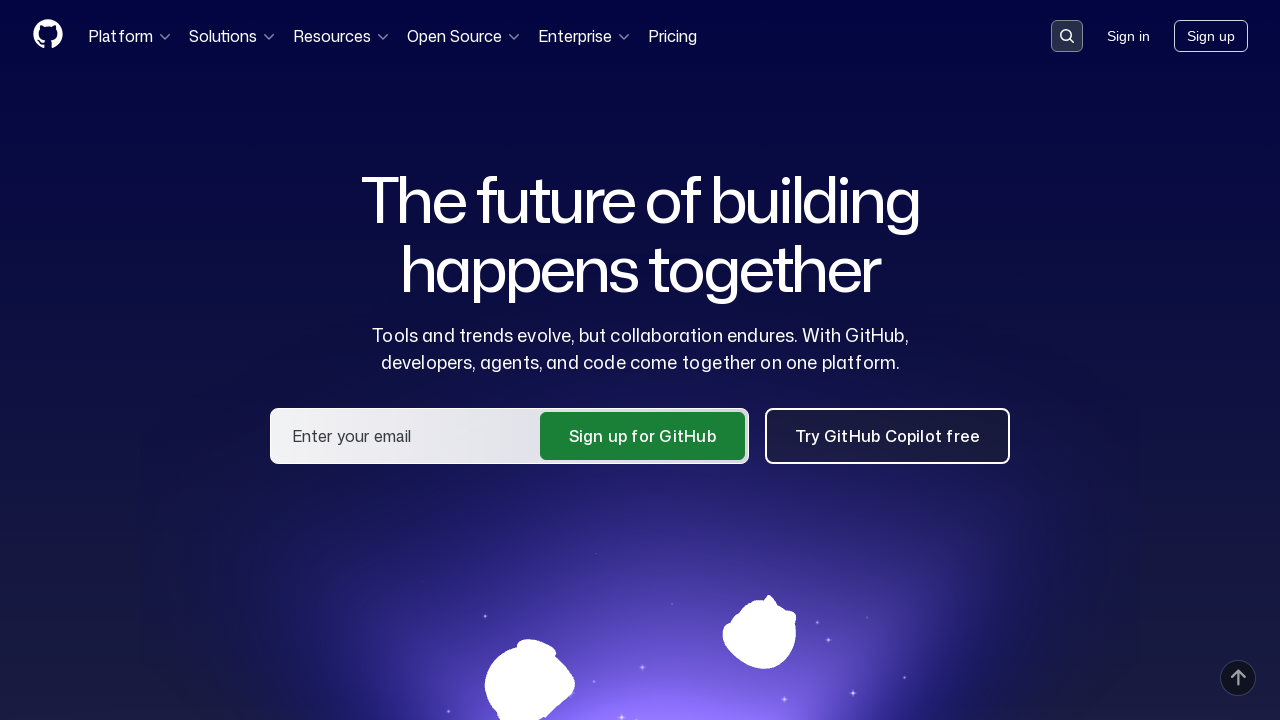

Scrolled to bottom of GitHub homepage to reveal footer
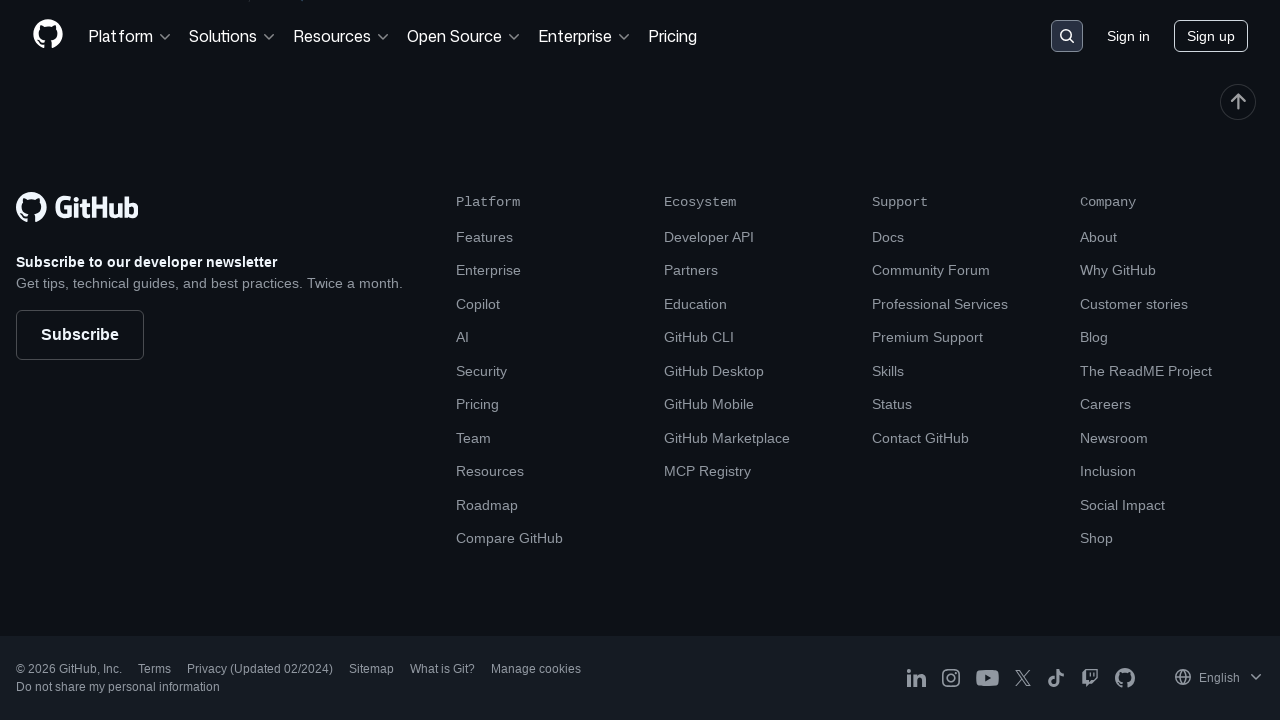

Clicked on Shop link in footer at (1096, 538) on a[href='https://shop.github.com']
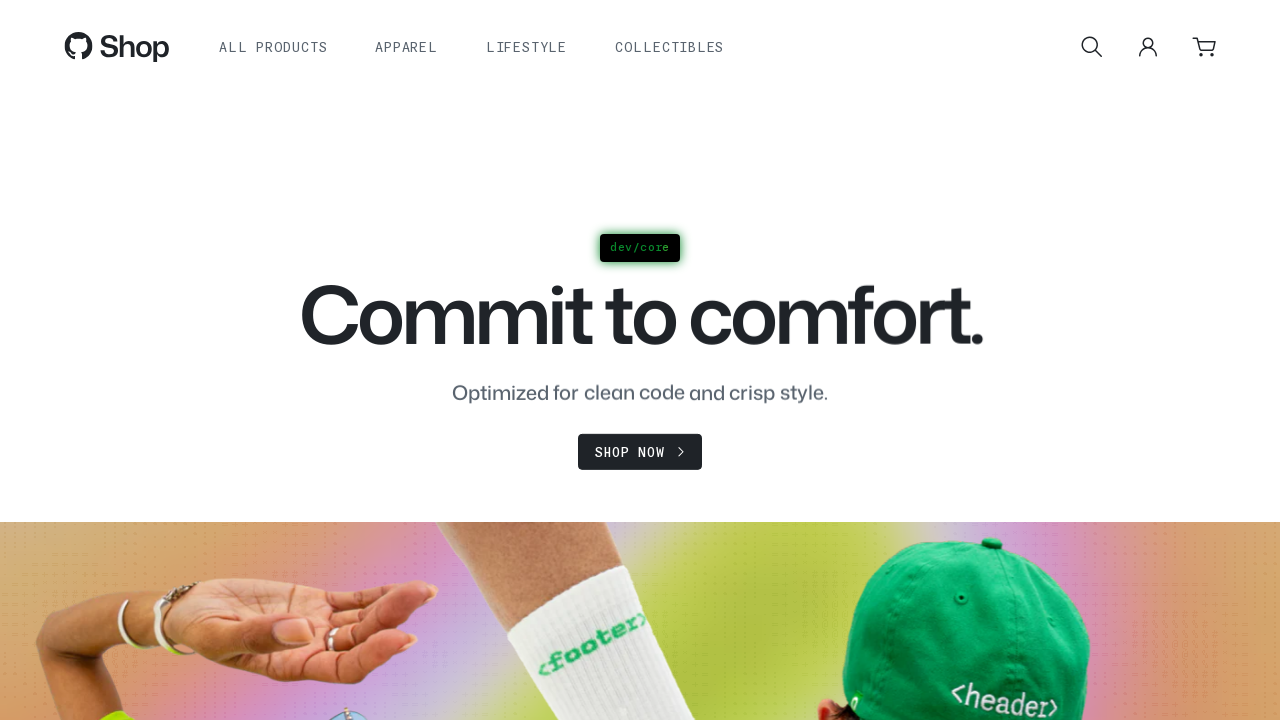

GitHub Shop page loaded successfully
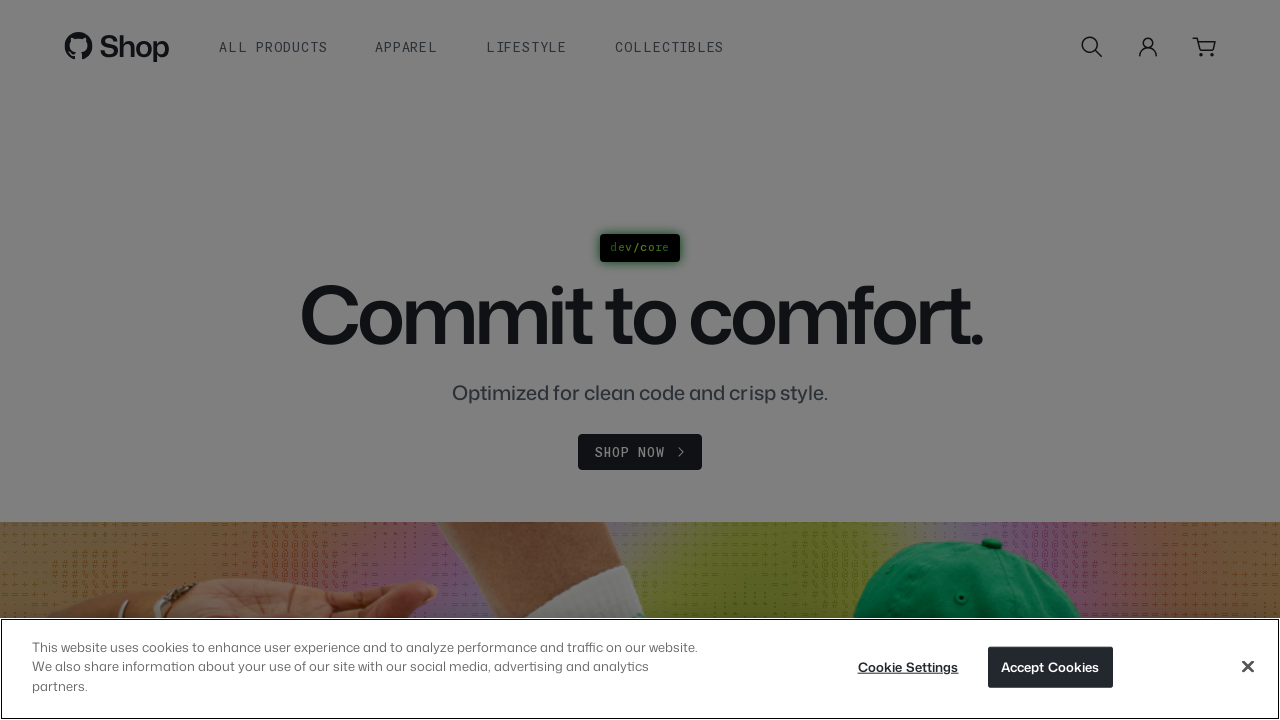

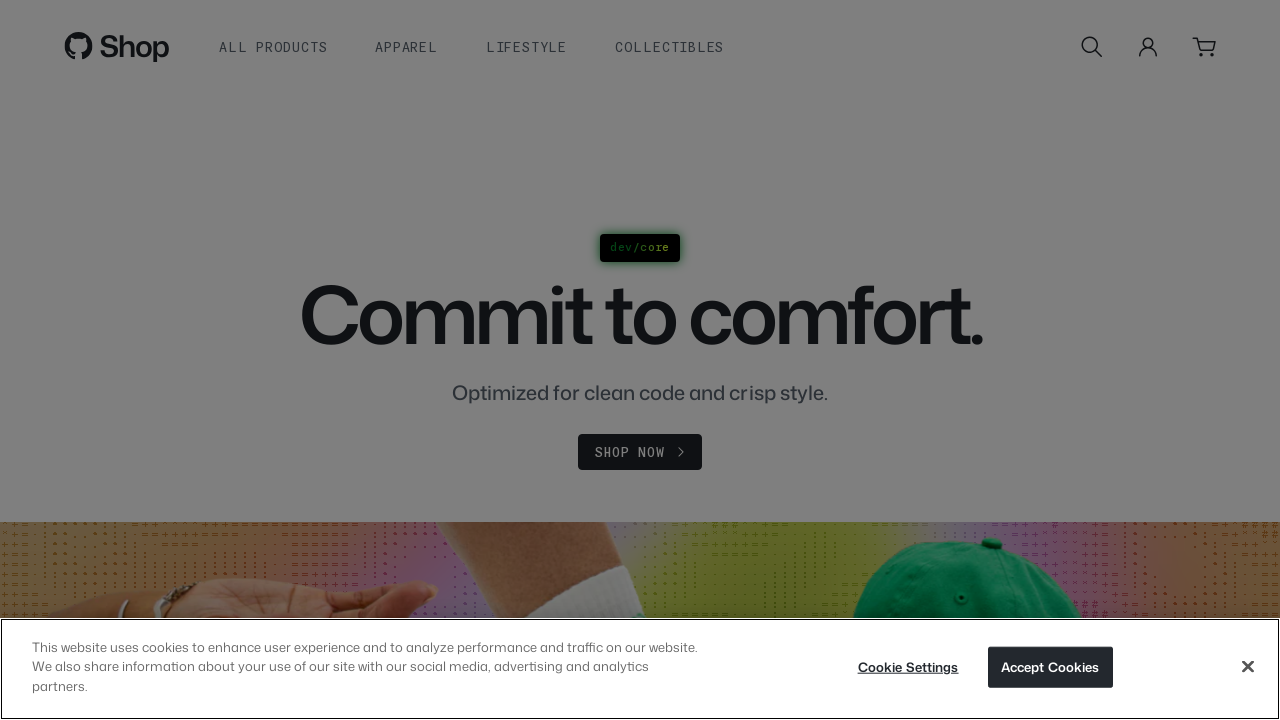